Runs the JetStream browser benchmark by clicking the start button and waiting for the benchmark to complete.

Starting URL: https://browserbench.org/JetStream/index.html

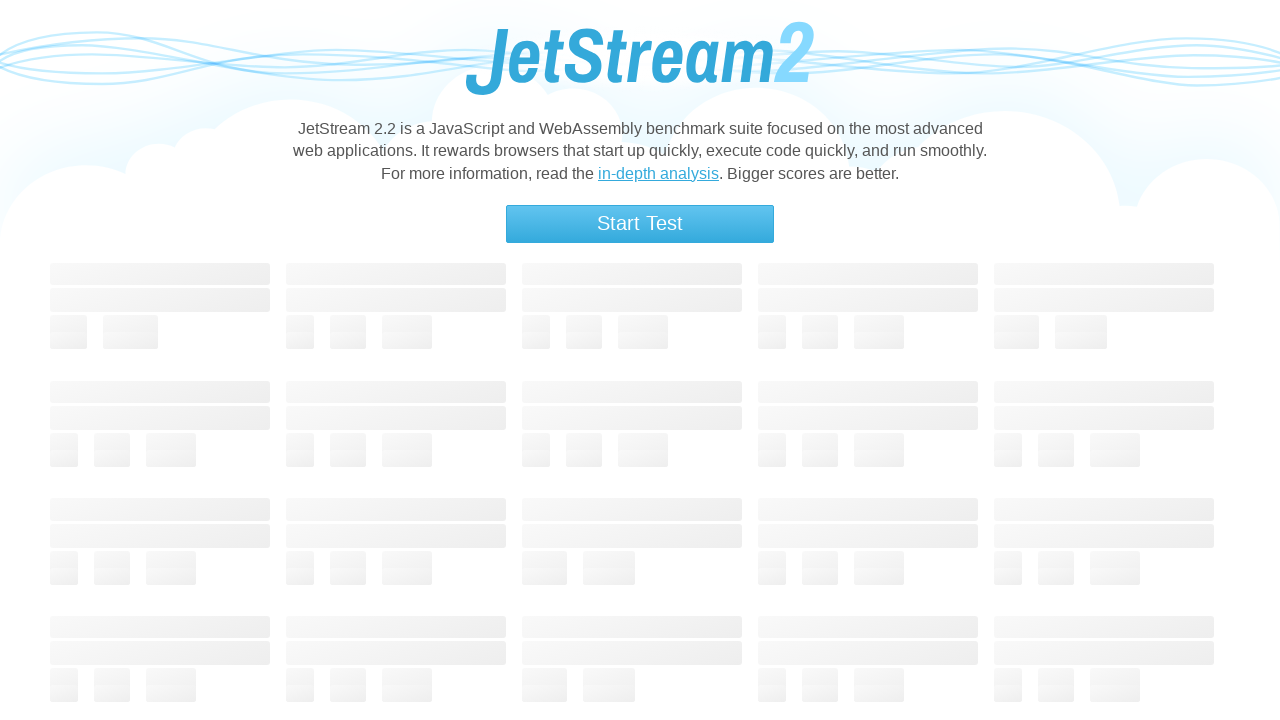

Waited for start button to become visible
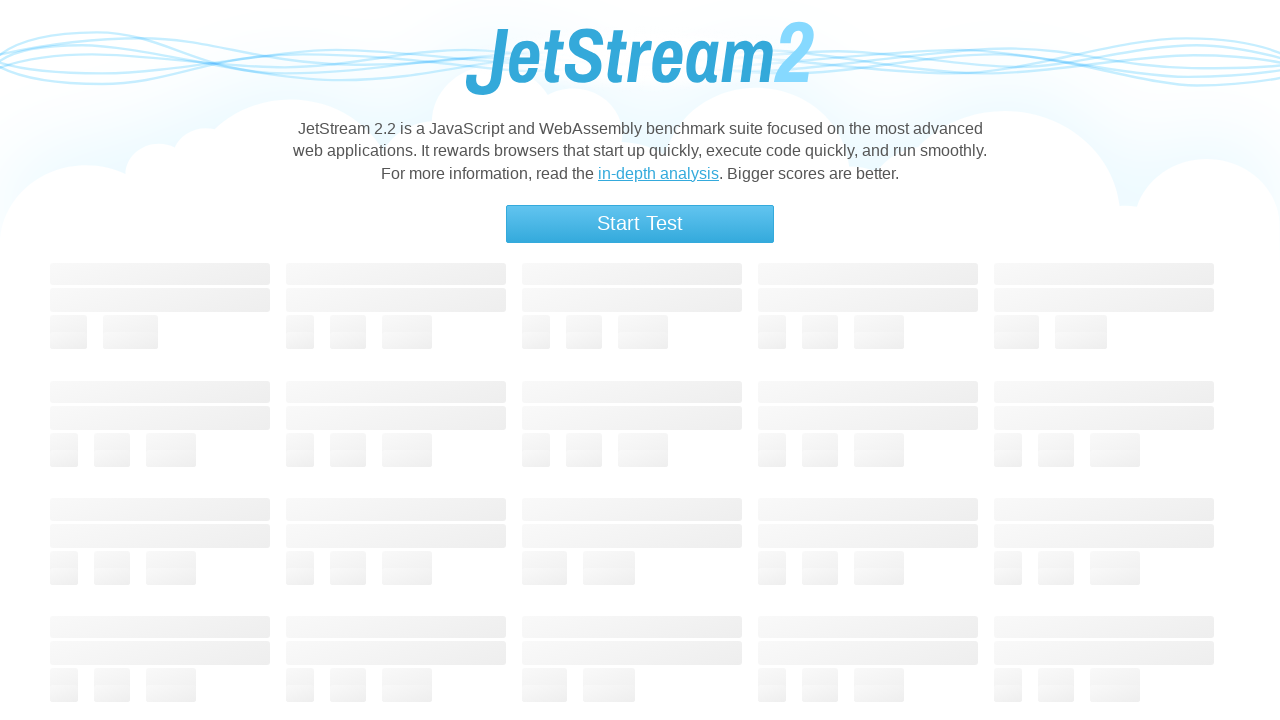

Clicked the start button to begin JetStream benchmark at (640, 224) on .button
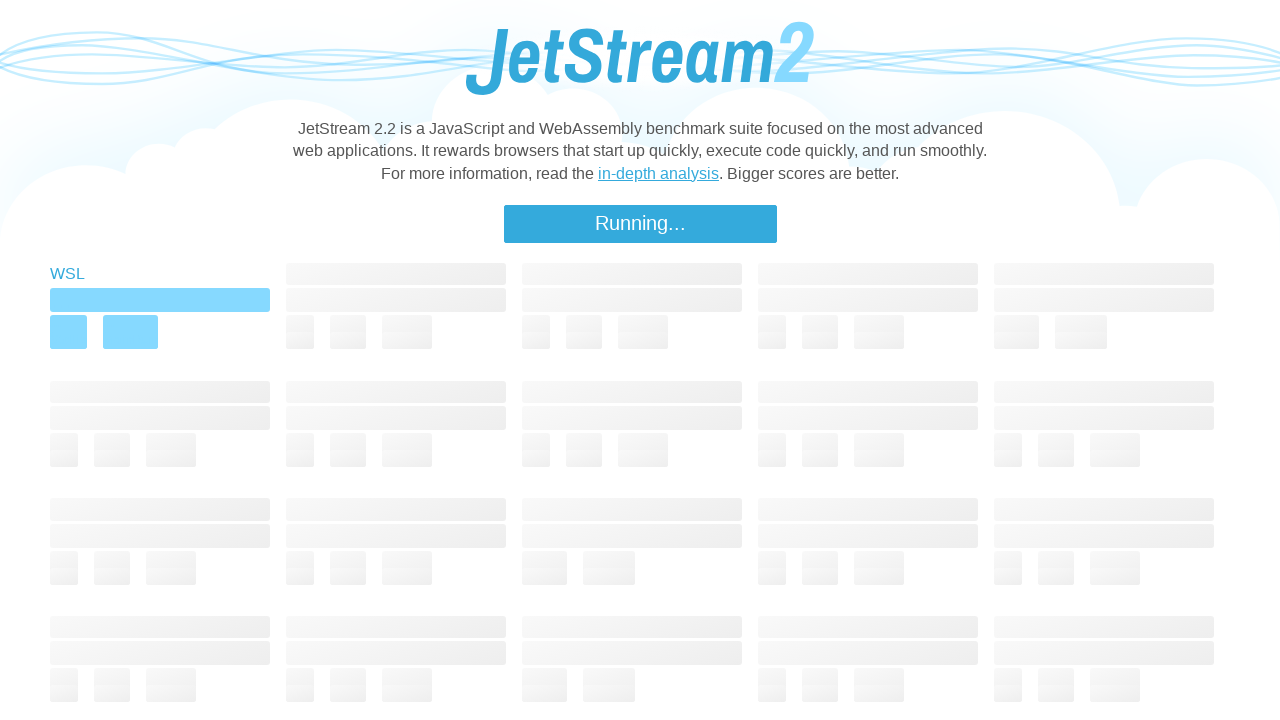

JetStream benchmark completed successfully
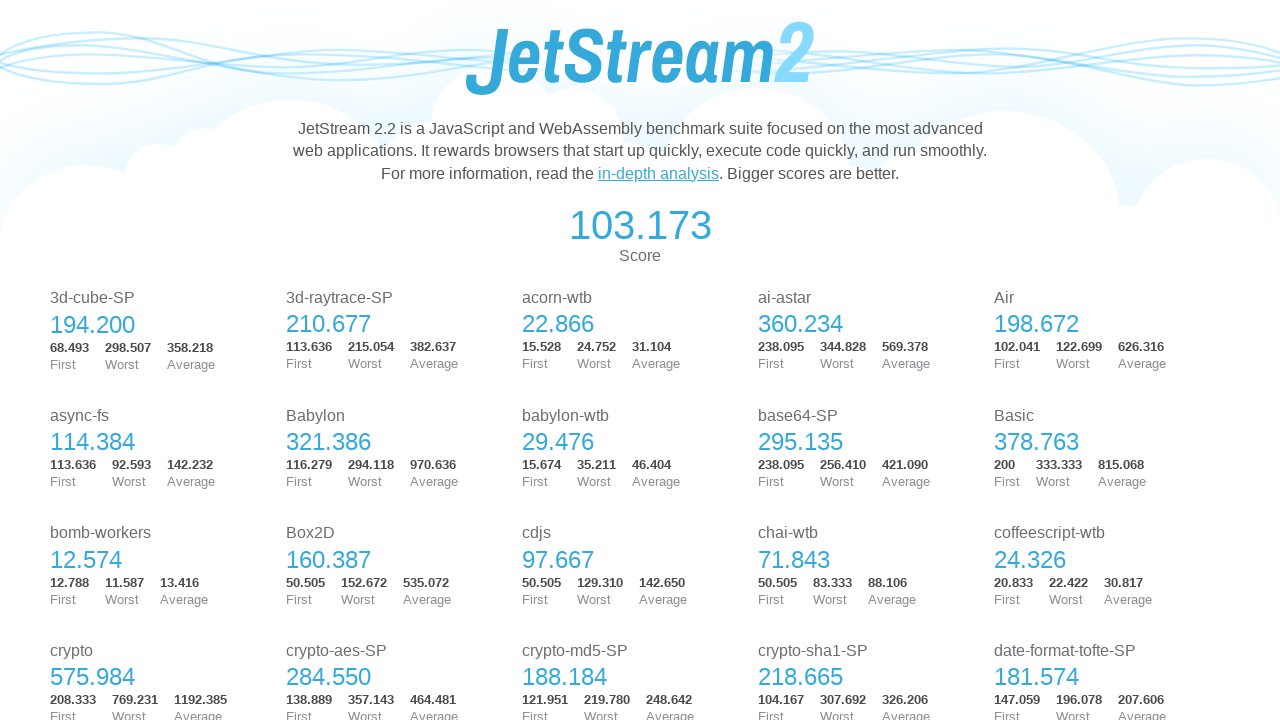

Result summary displayed on page
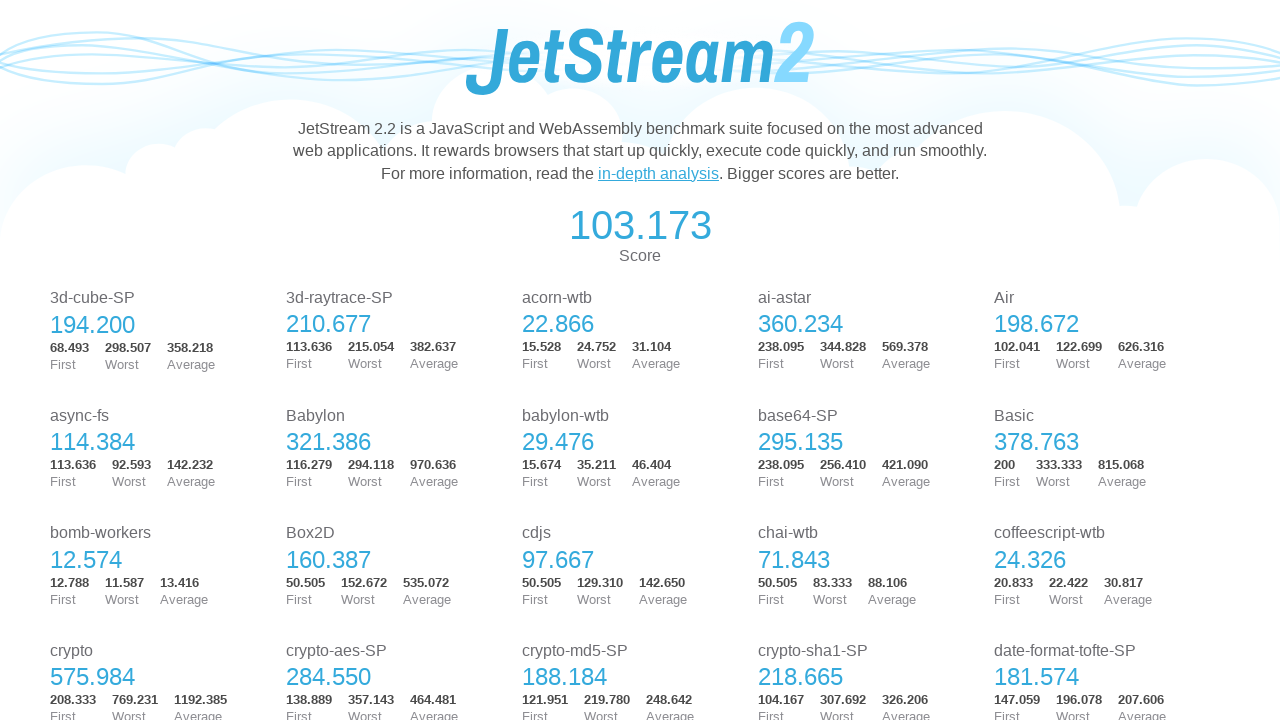

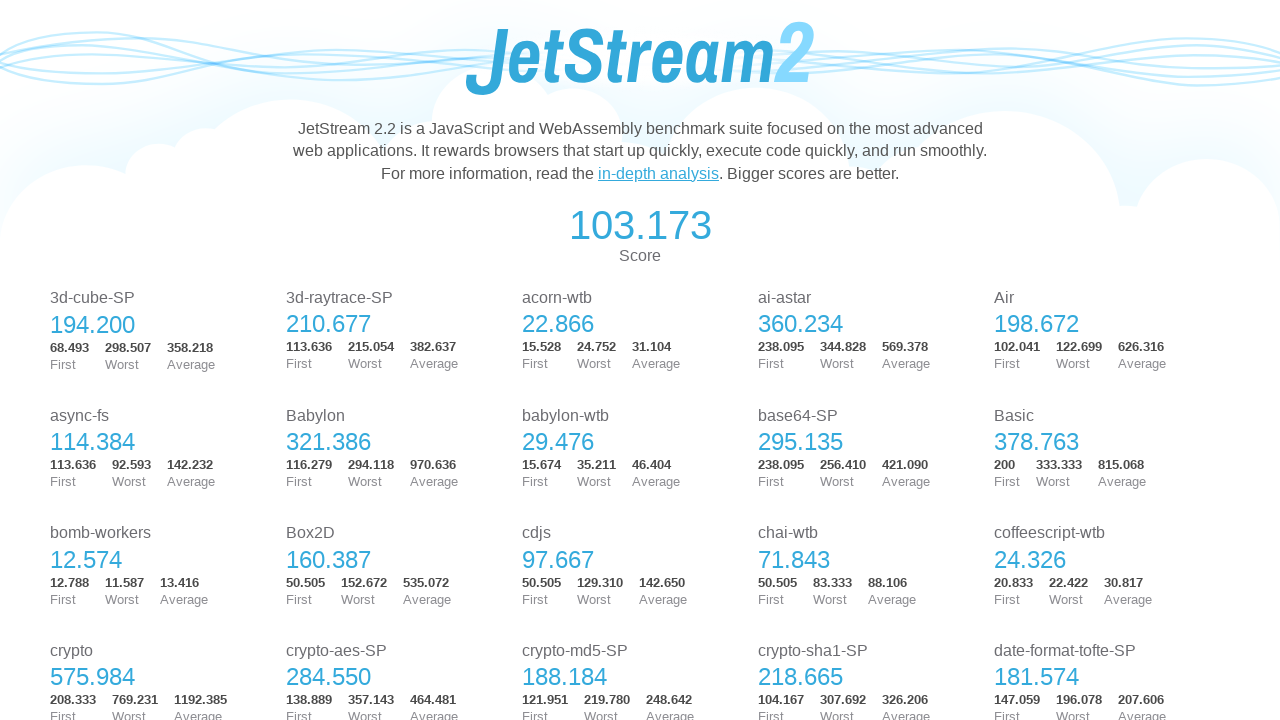